Tests right-click functionality on a textarea by typing text, double-clicking to select, and then performing a right-click action

Starting URL: https://textbox.johnjago.com/

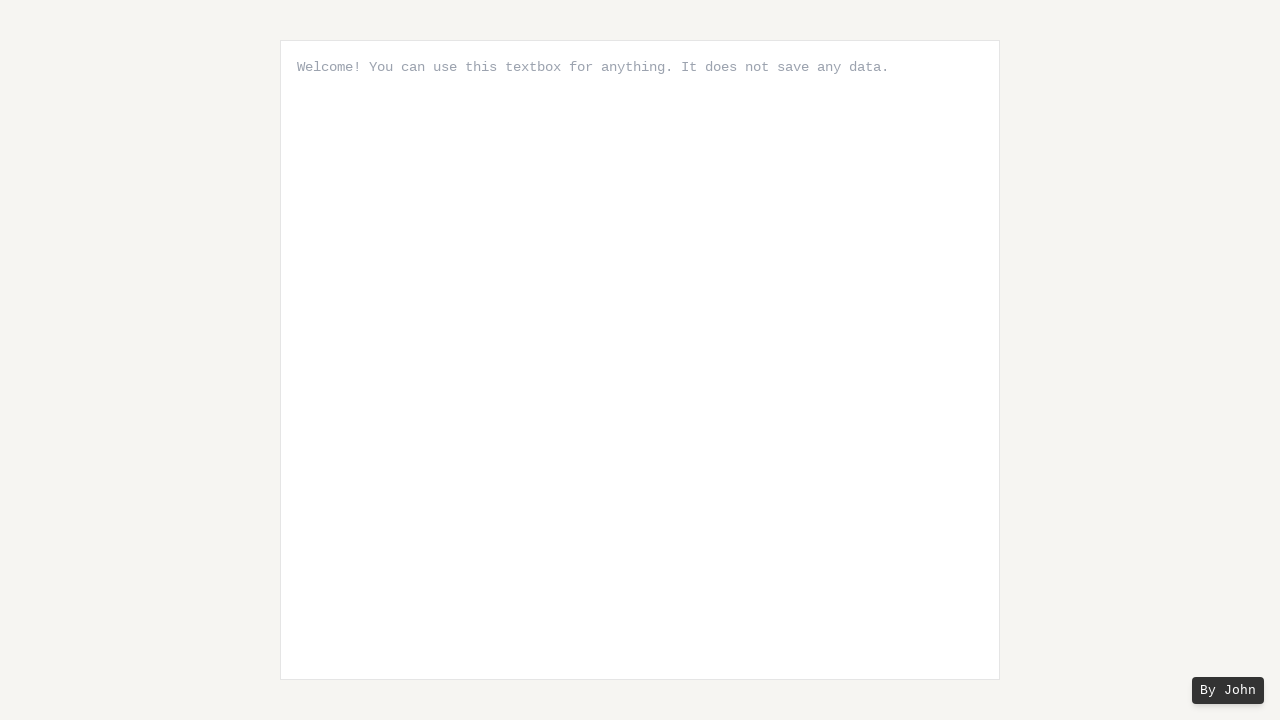

Typed 'Malini SM ' into textarea character by character
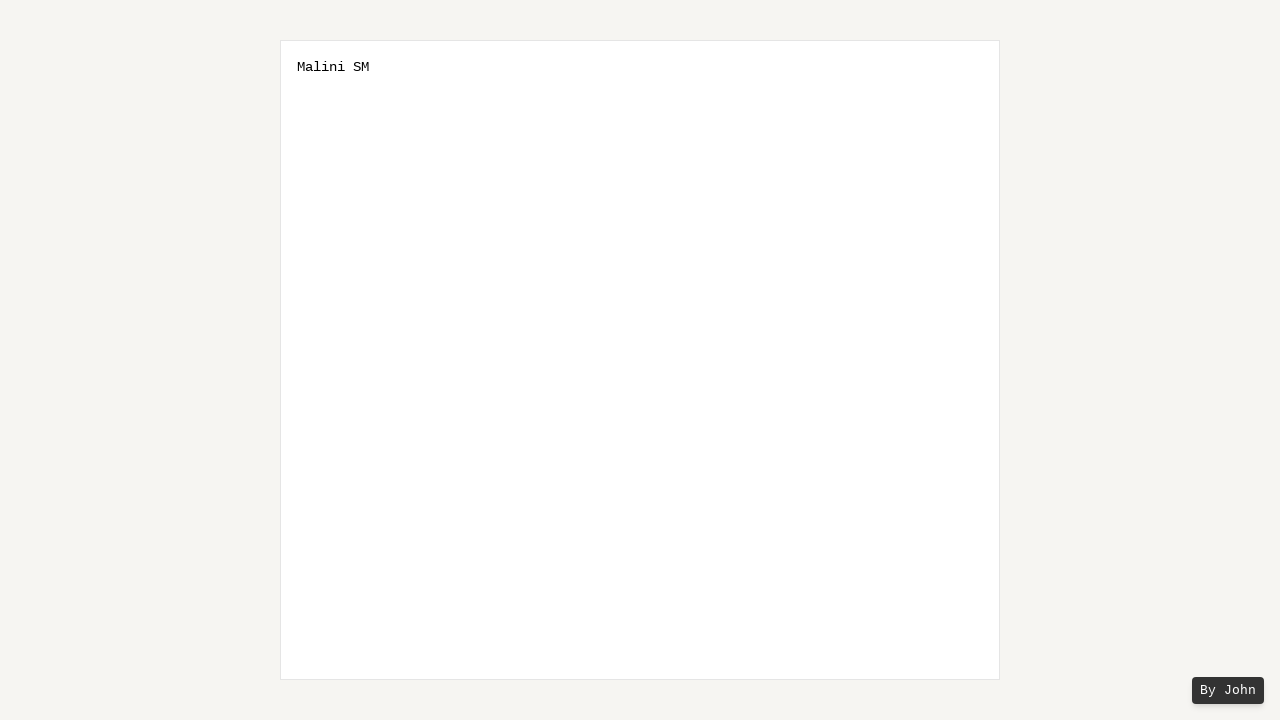

Double-clicked on textarea to select text at (640, 360) on xpath=//textarea
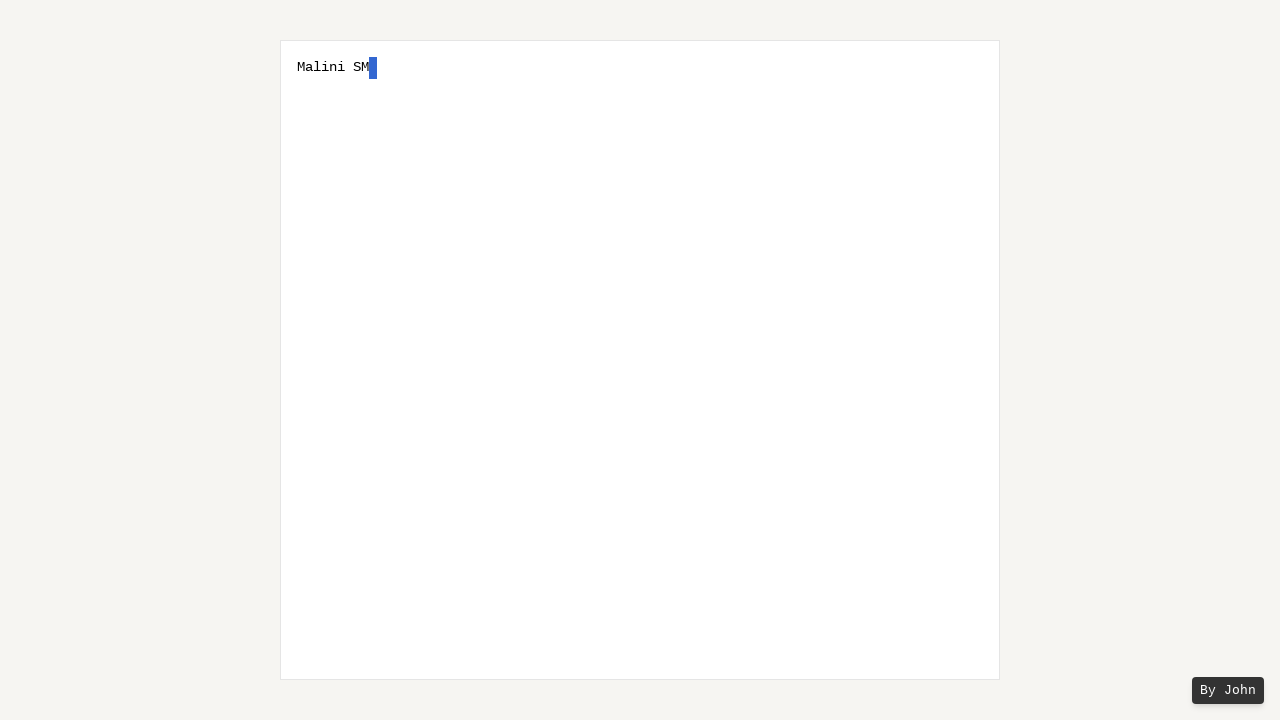

Right-clicked on textarea to open context menu at (640, 360) on xpath=//textarea
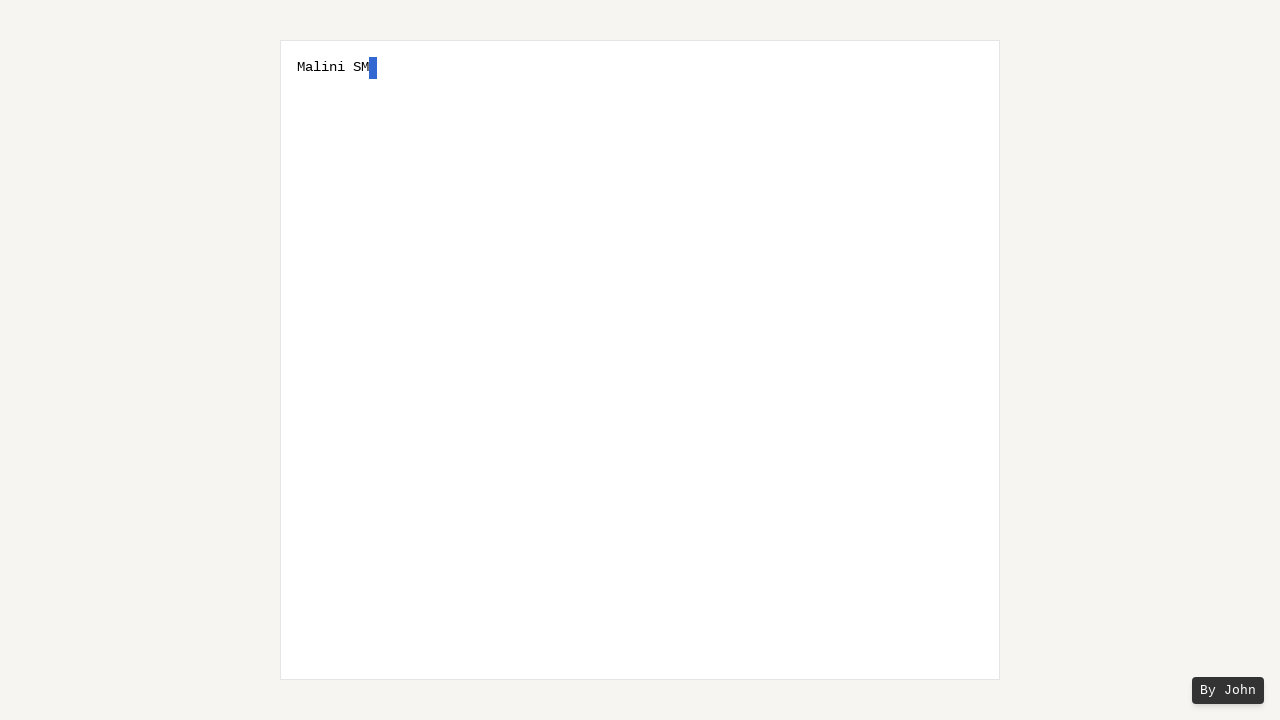

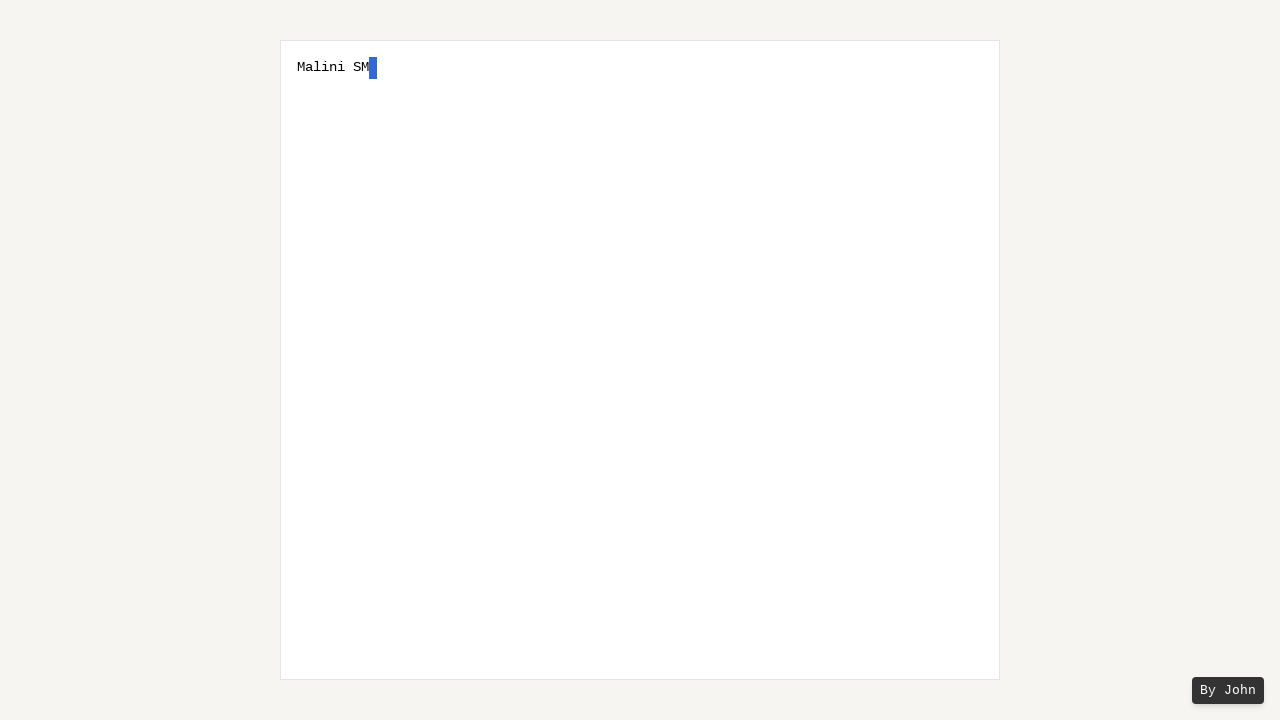